Tests JavaScript information/warning alert by clicking a button, verifying alert text, accepting the alert, and validating the result message

Starting URL: https://the-internet.herokuapp.com/

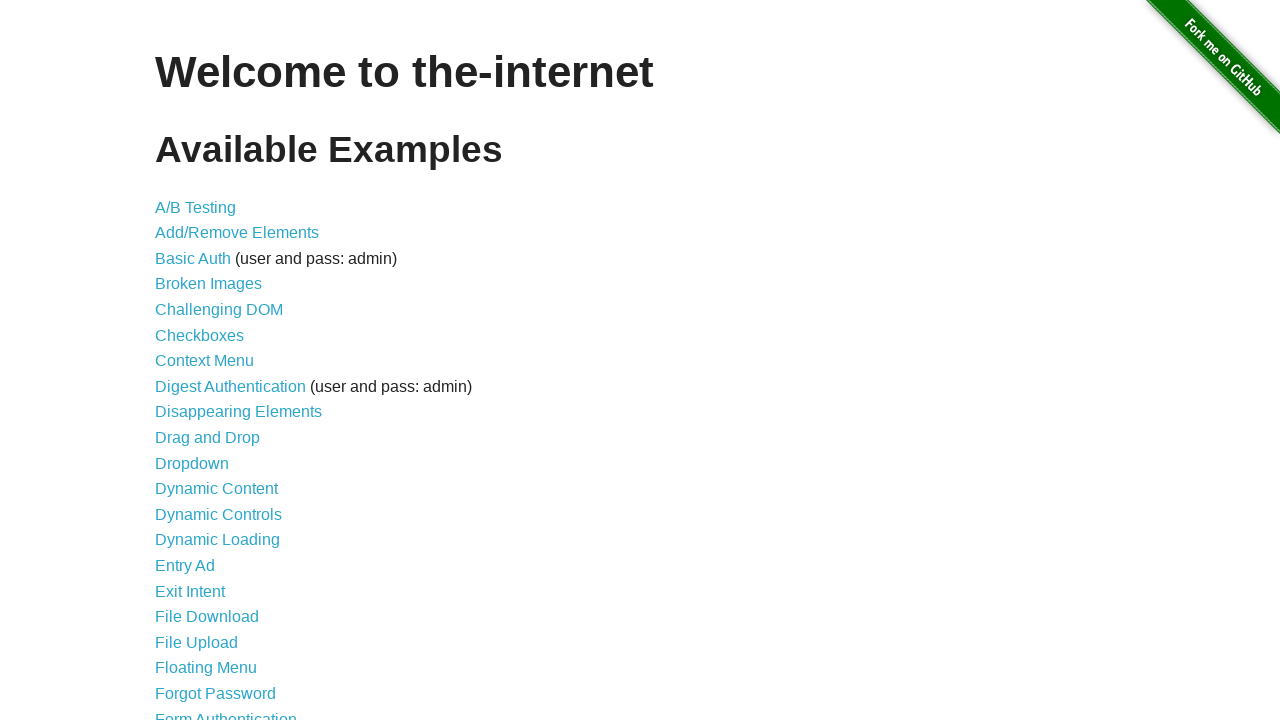

Clicked on JavaScript Alerts link at (214, 361) on a:has-text('JavaScript Alerts')
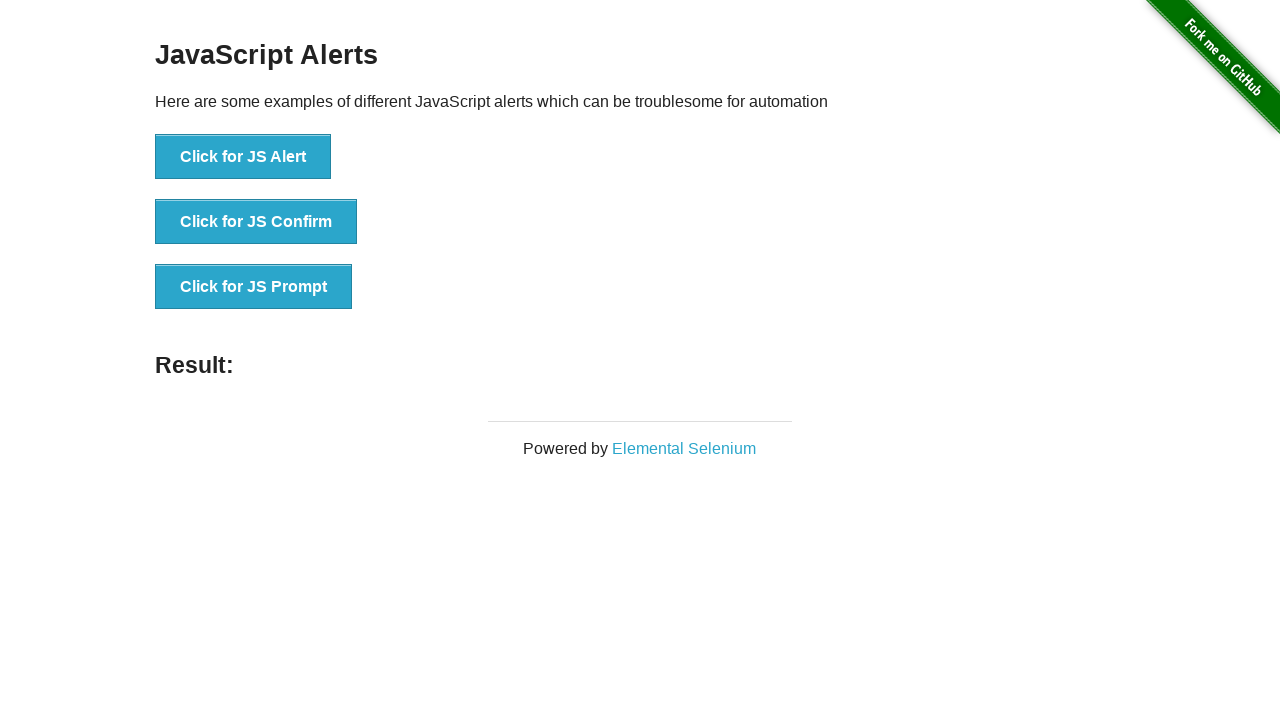

Clicked on 'Click for JS Alert' button to trigger alert at (243, 157) on button:has-text('Click for JS Alert')
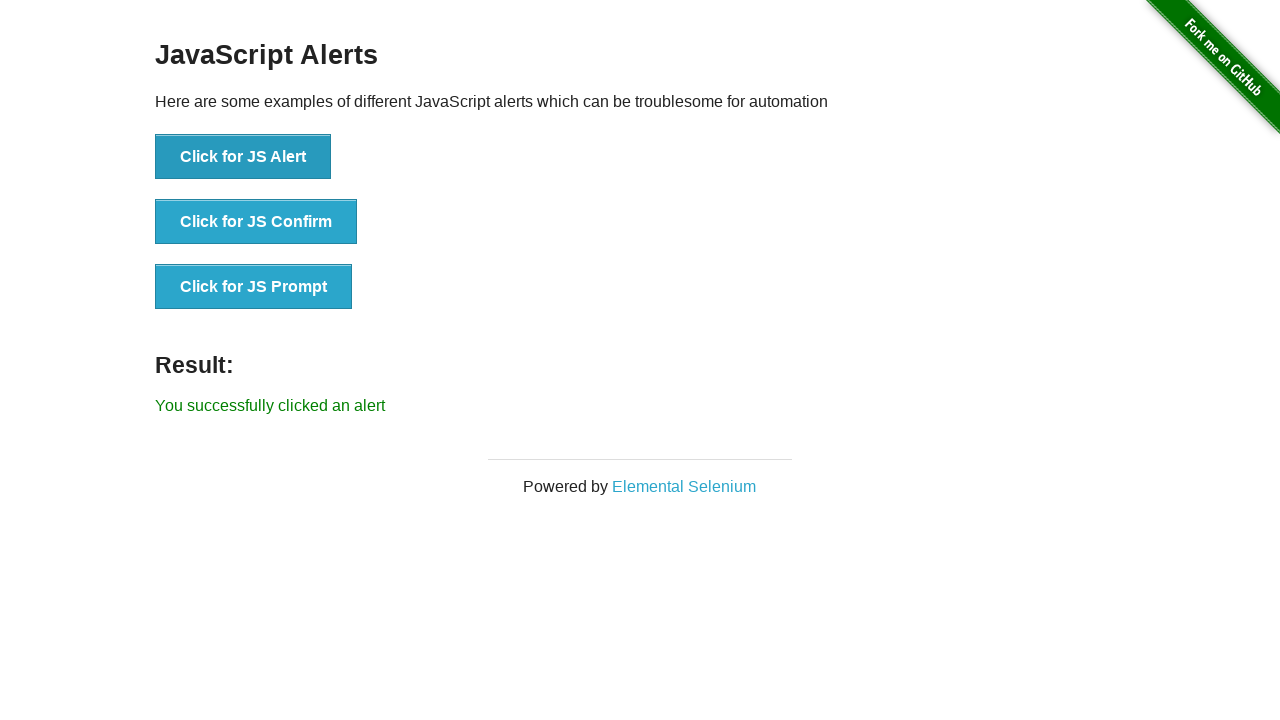

Set up dialog handler to accept alert
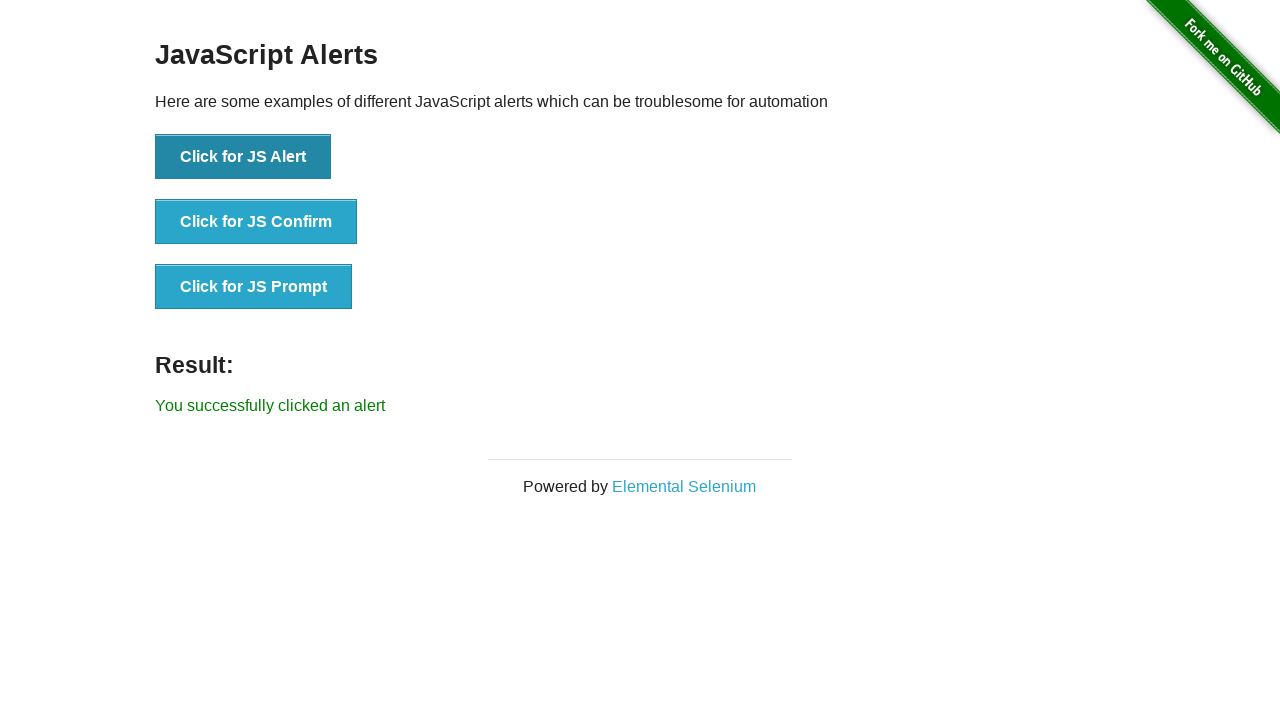

Result message element loaded after accepting alert
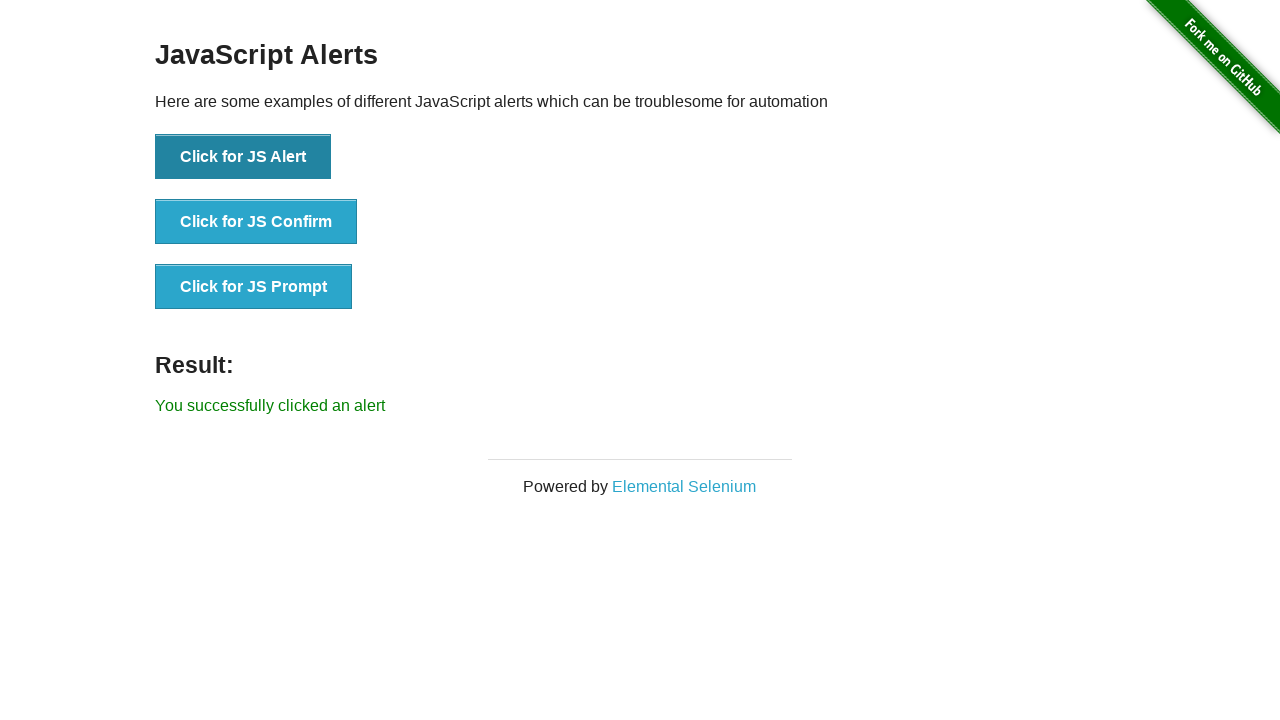

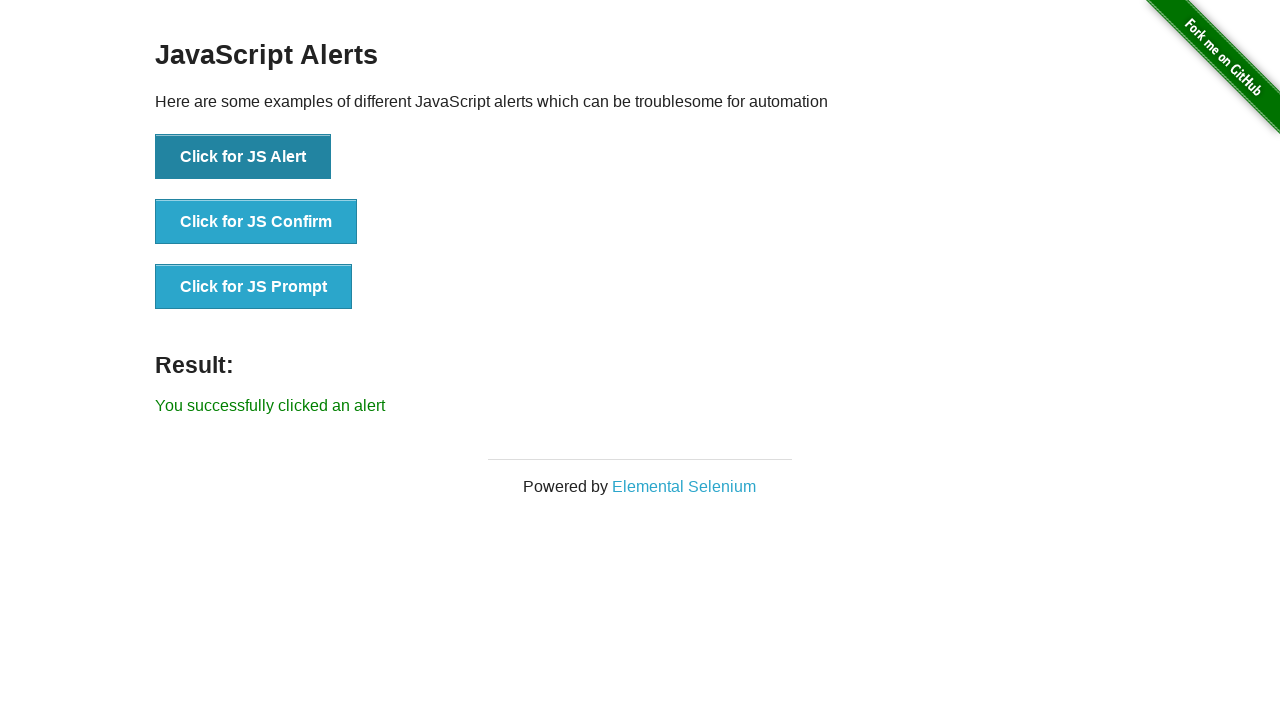